Tests drag and drop functionality on jQuery UI demo page by dragging an element to a specific offset and then to a target element

Starting URL: https://jqueryui.com/droppable/

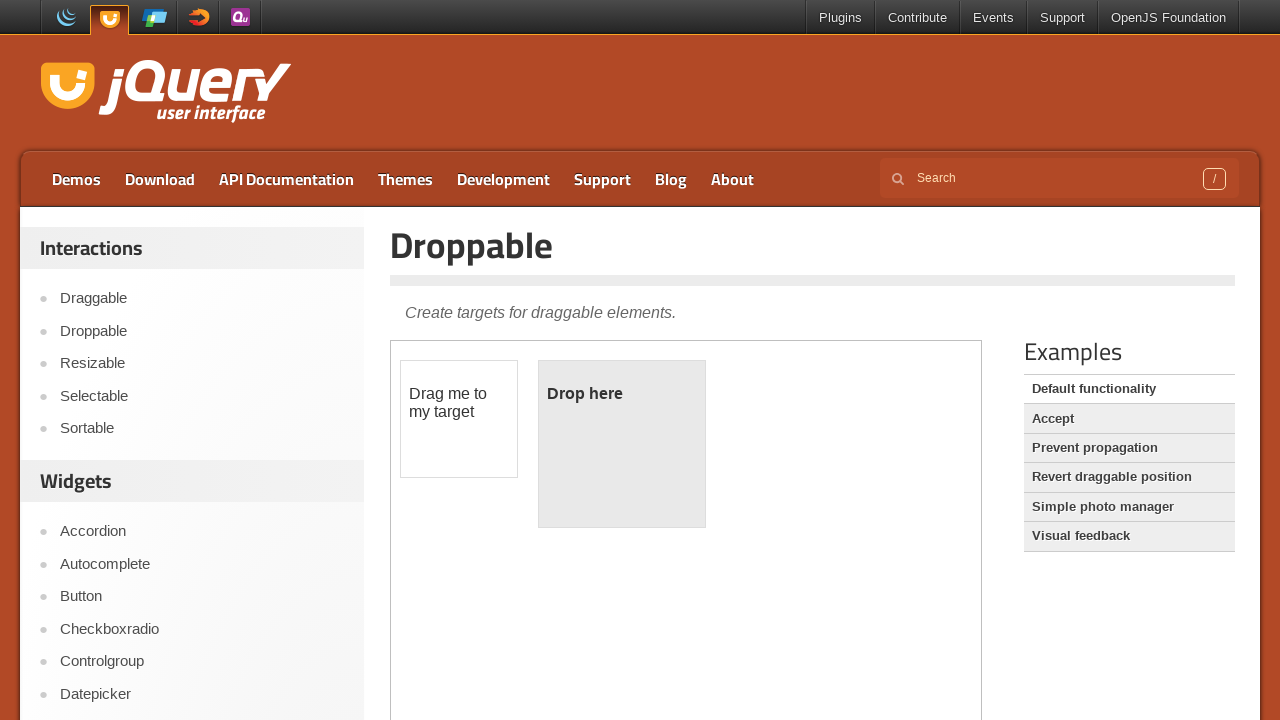

Located iframe containing the jQuery UI droppable demo
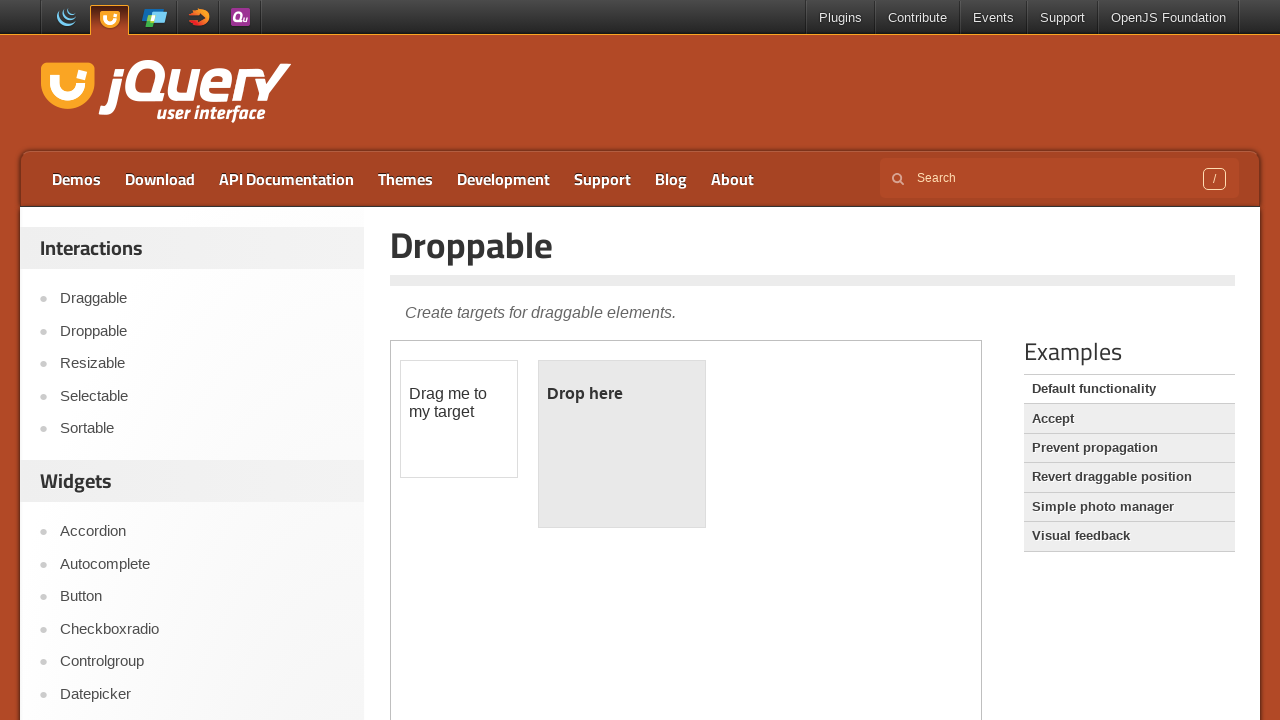

Located draggable element in iframe
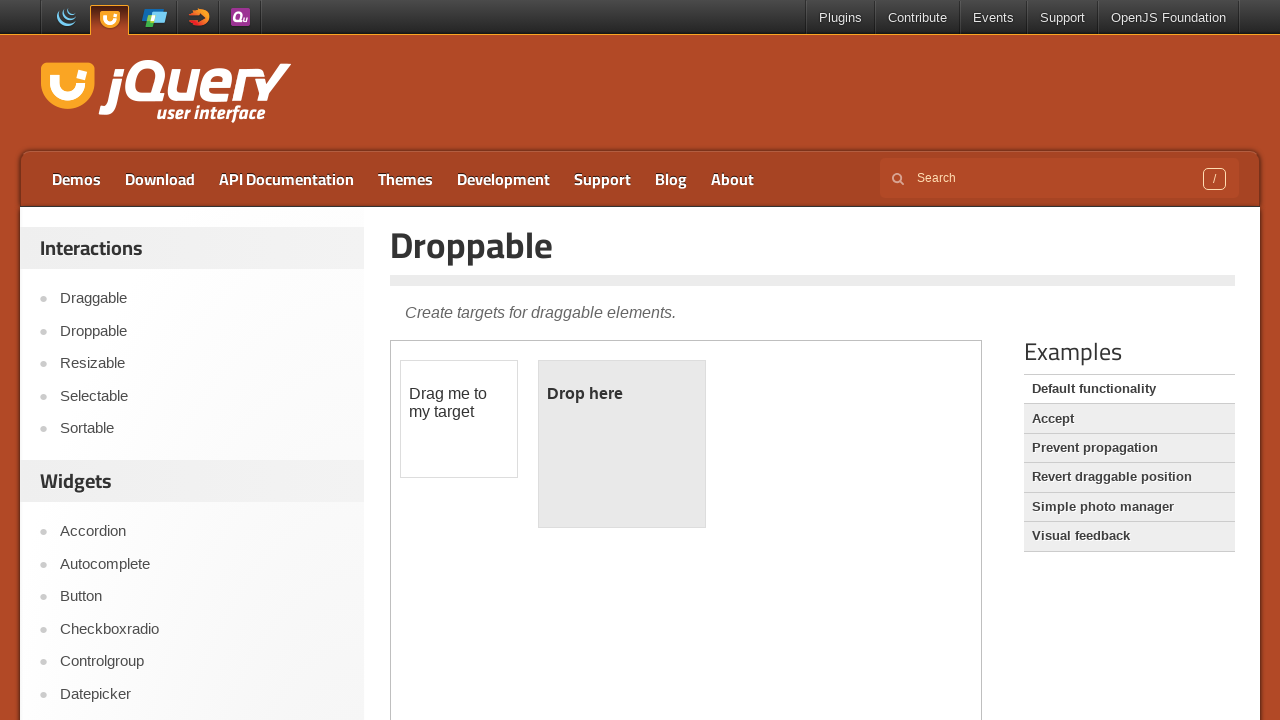

Located droppable target element in iframe
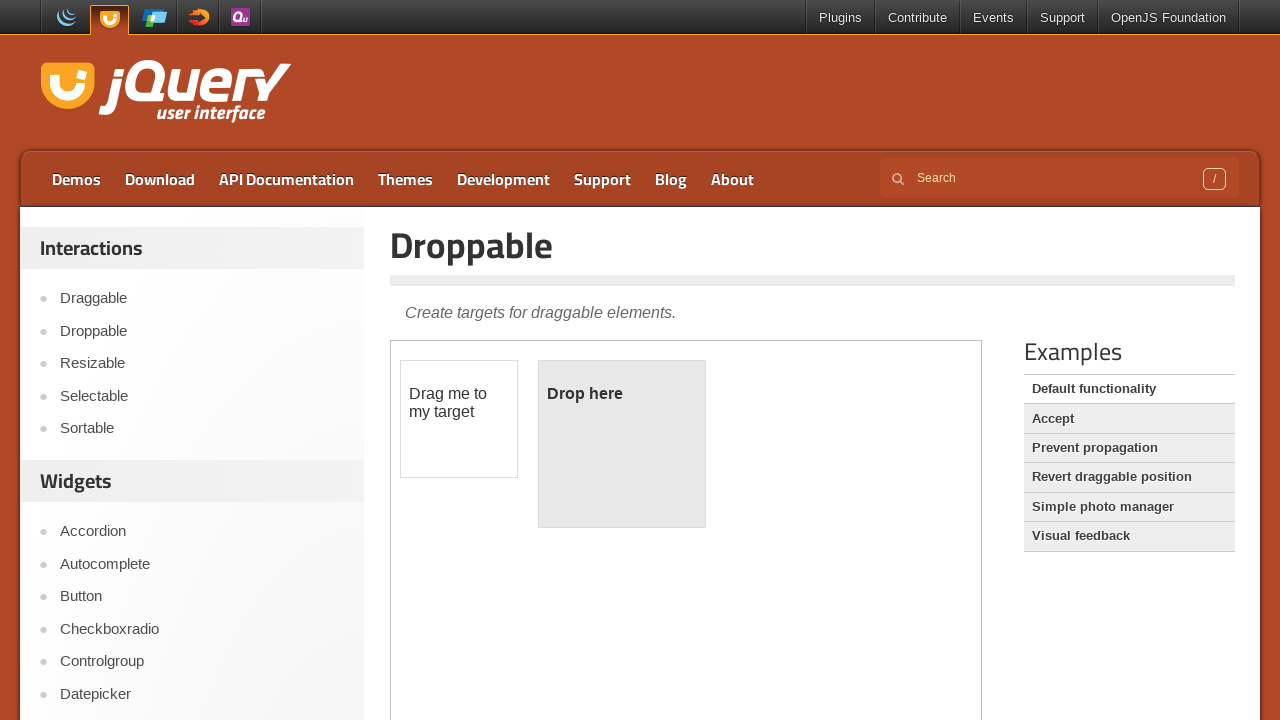

Dragged element to offset position (100, 100) at (501, 461)
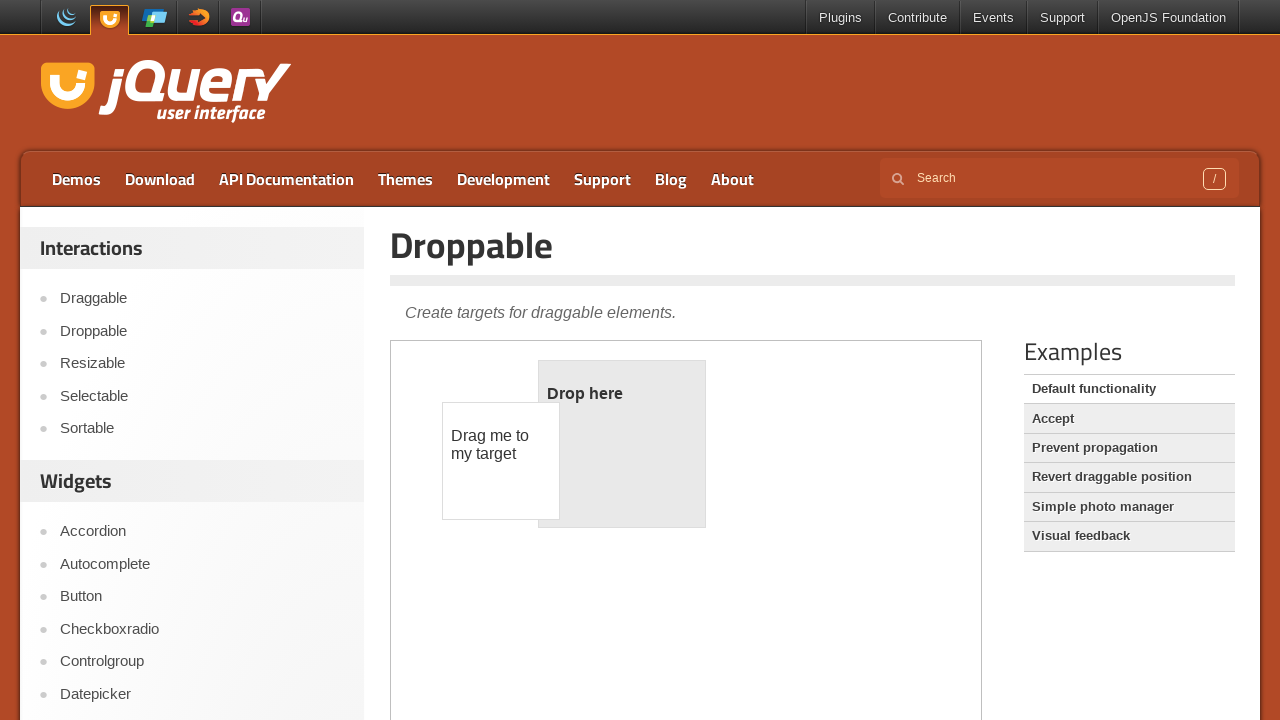

Dragged element to droppable target element at (622, 444)
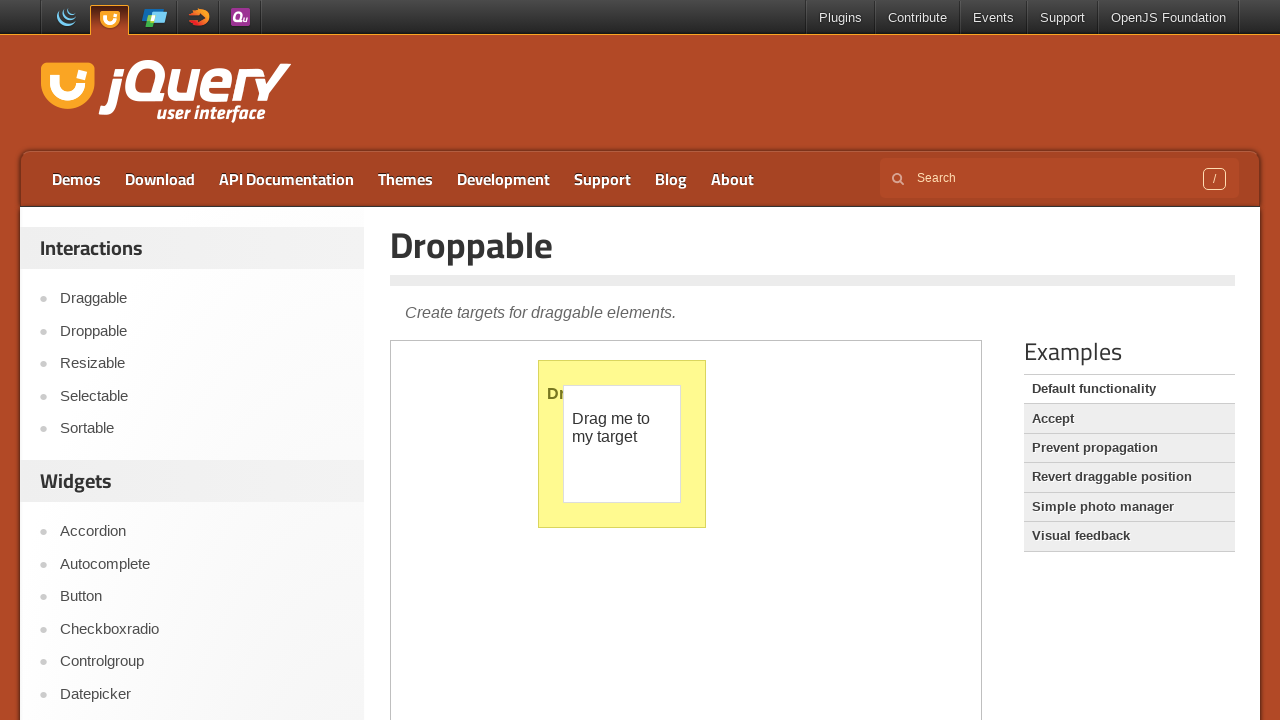

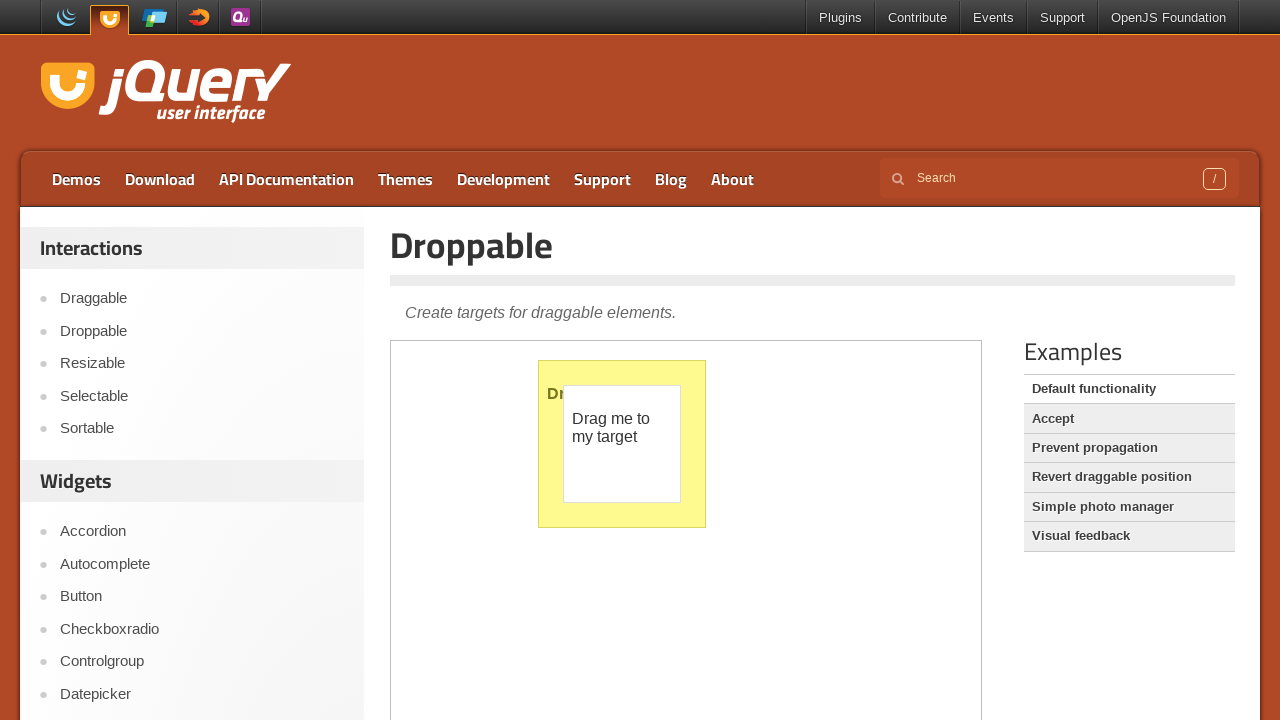